Tests the file upload functionality on SodaPDF's TXT to PDF converter by clicking the upload button and selecting a file for conversion

Starting URL: https://www.sodapdf.com/txt-to-pdf/

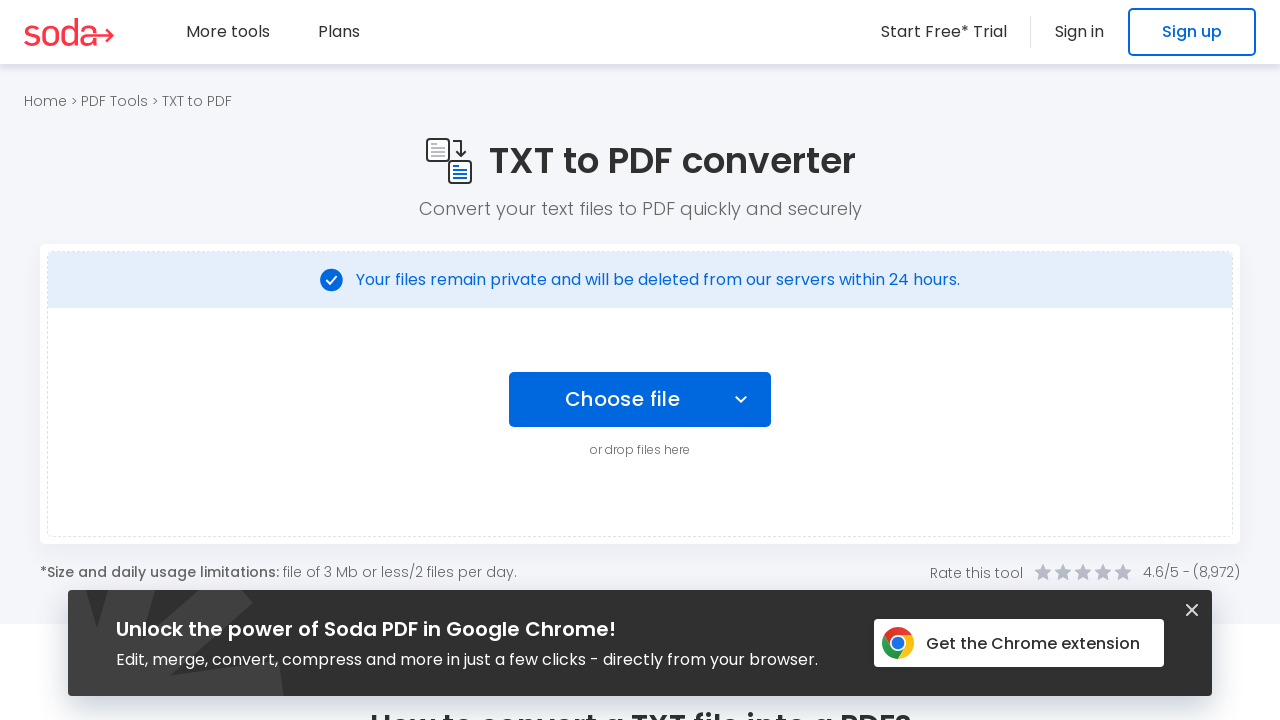

Set viewport size to 1920x1080
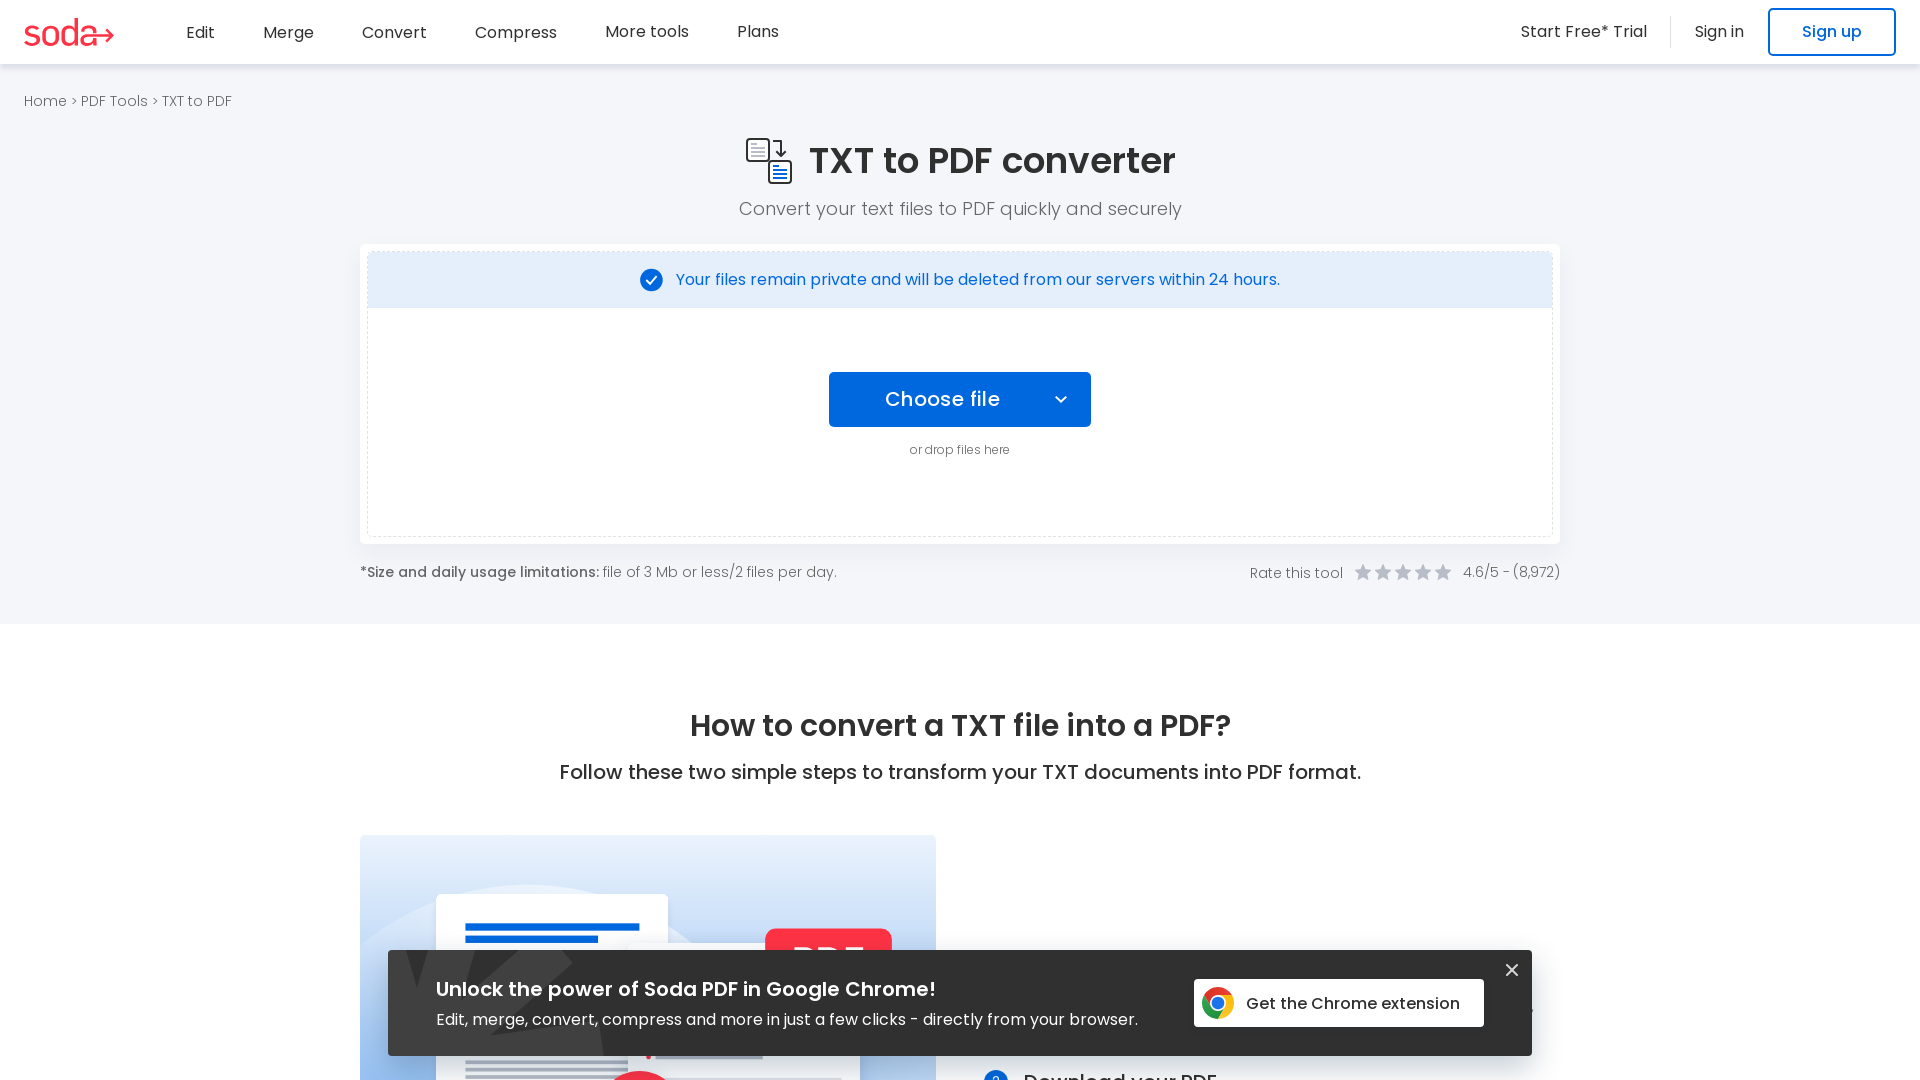

Retrieved and printed page title
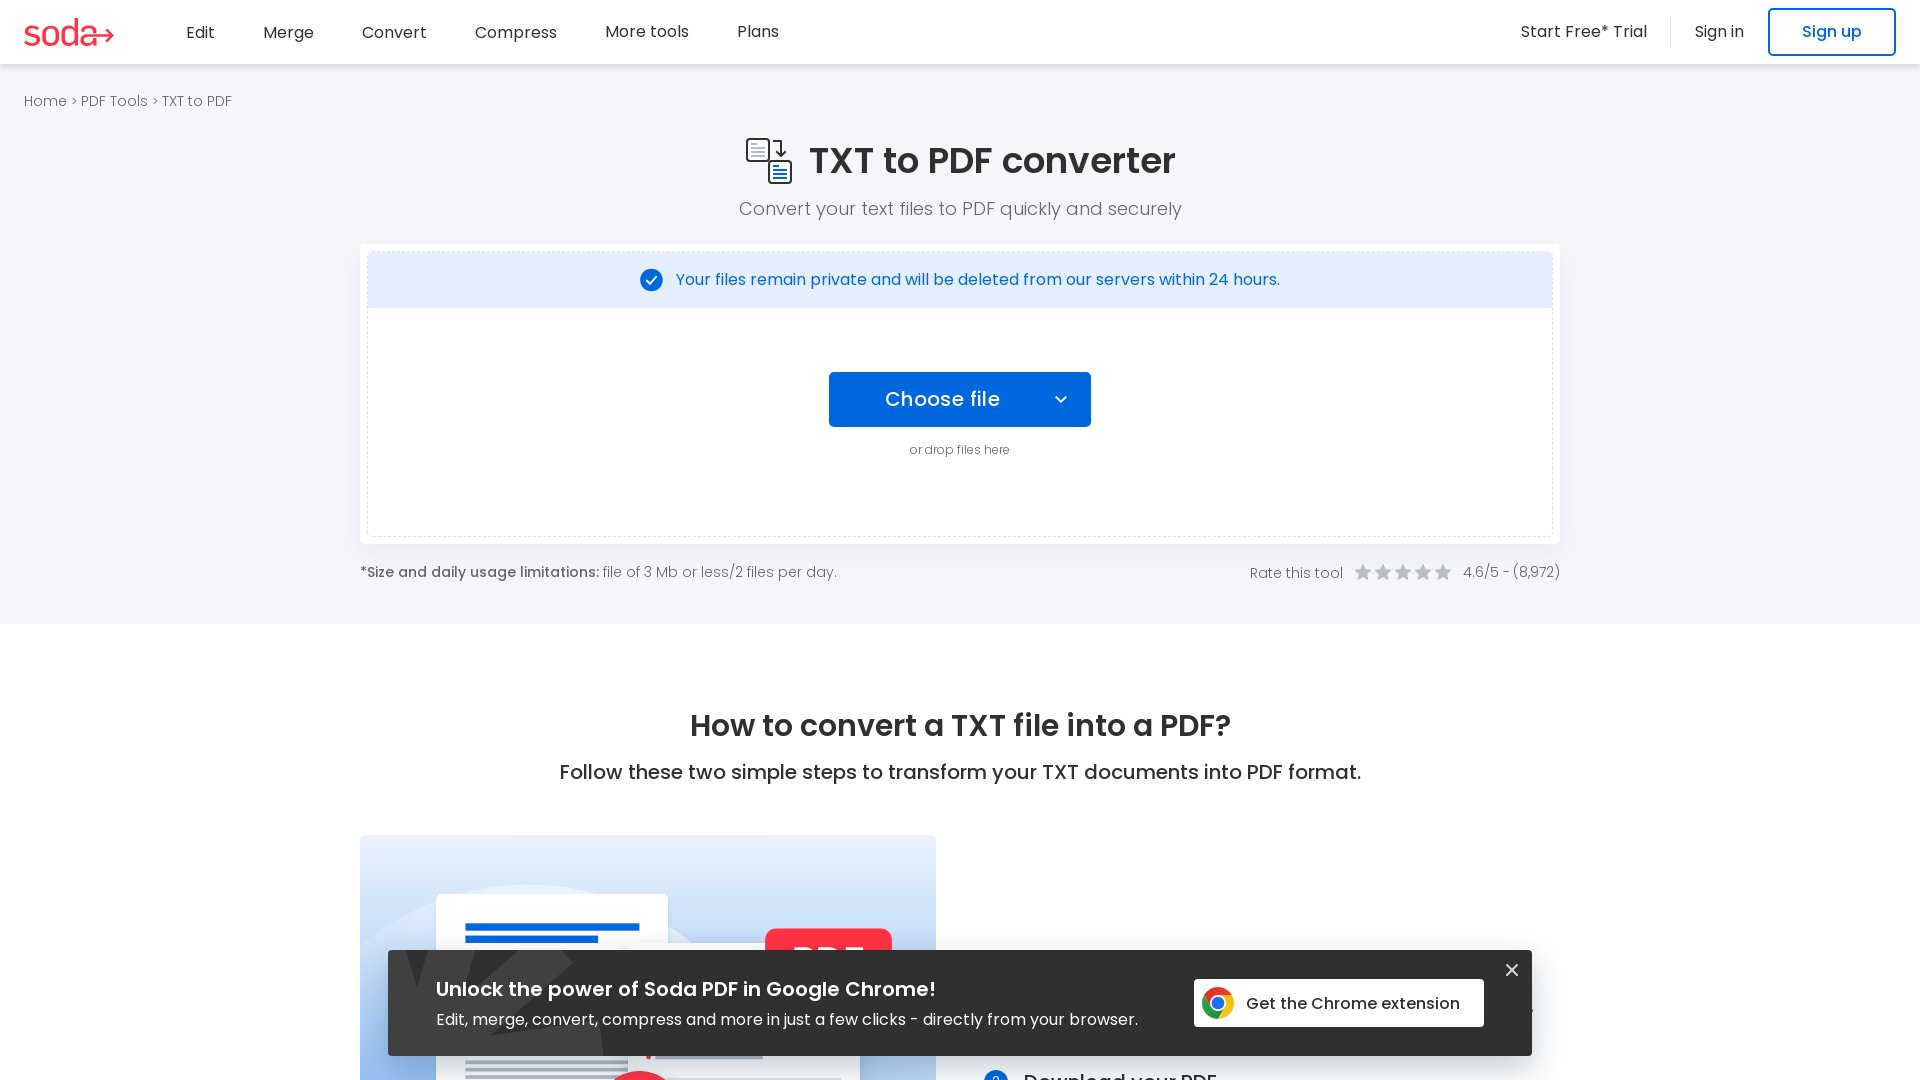

Clicked the file upload button and intercepted file chooser at (930, 399) on .btn-choose
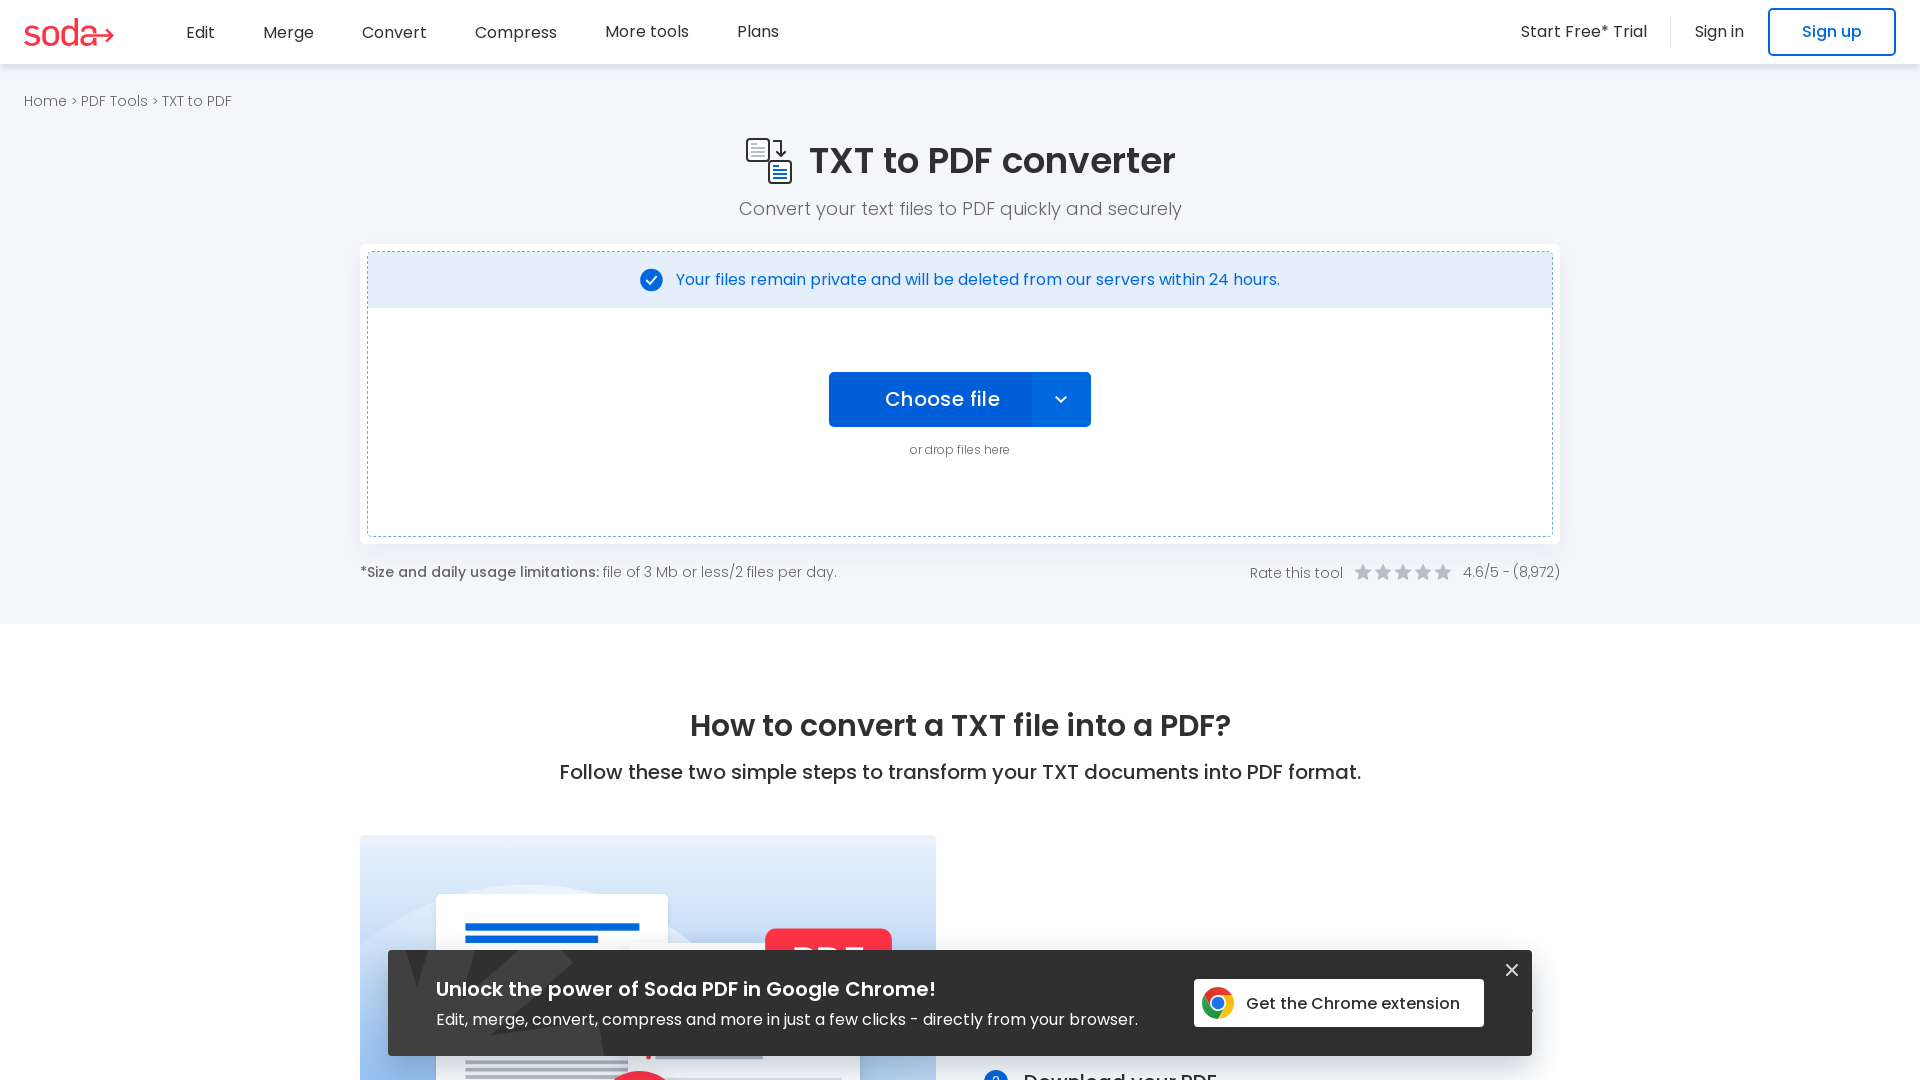

Created temporary TXT file for upload testing
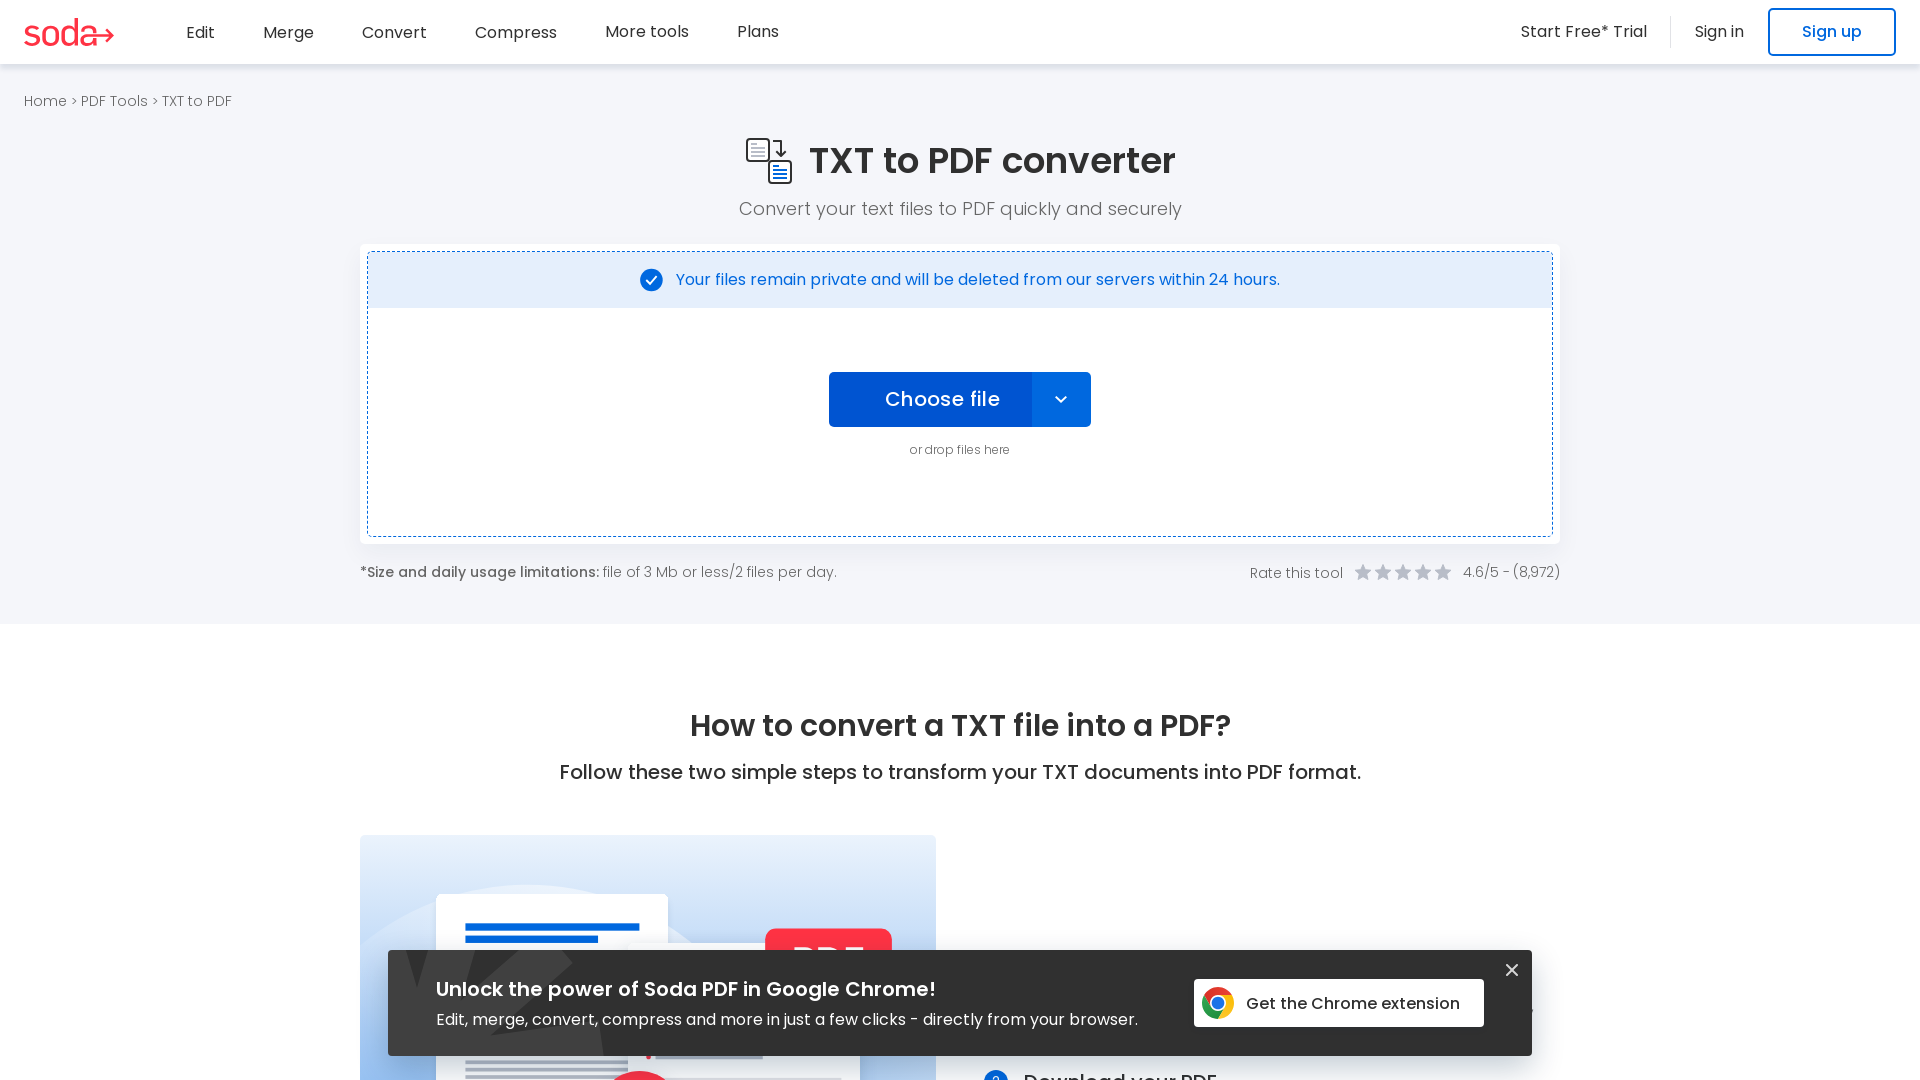

Selected temporary file in file chooser and initiated upload
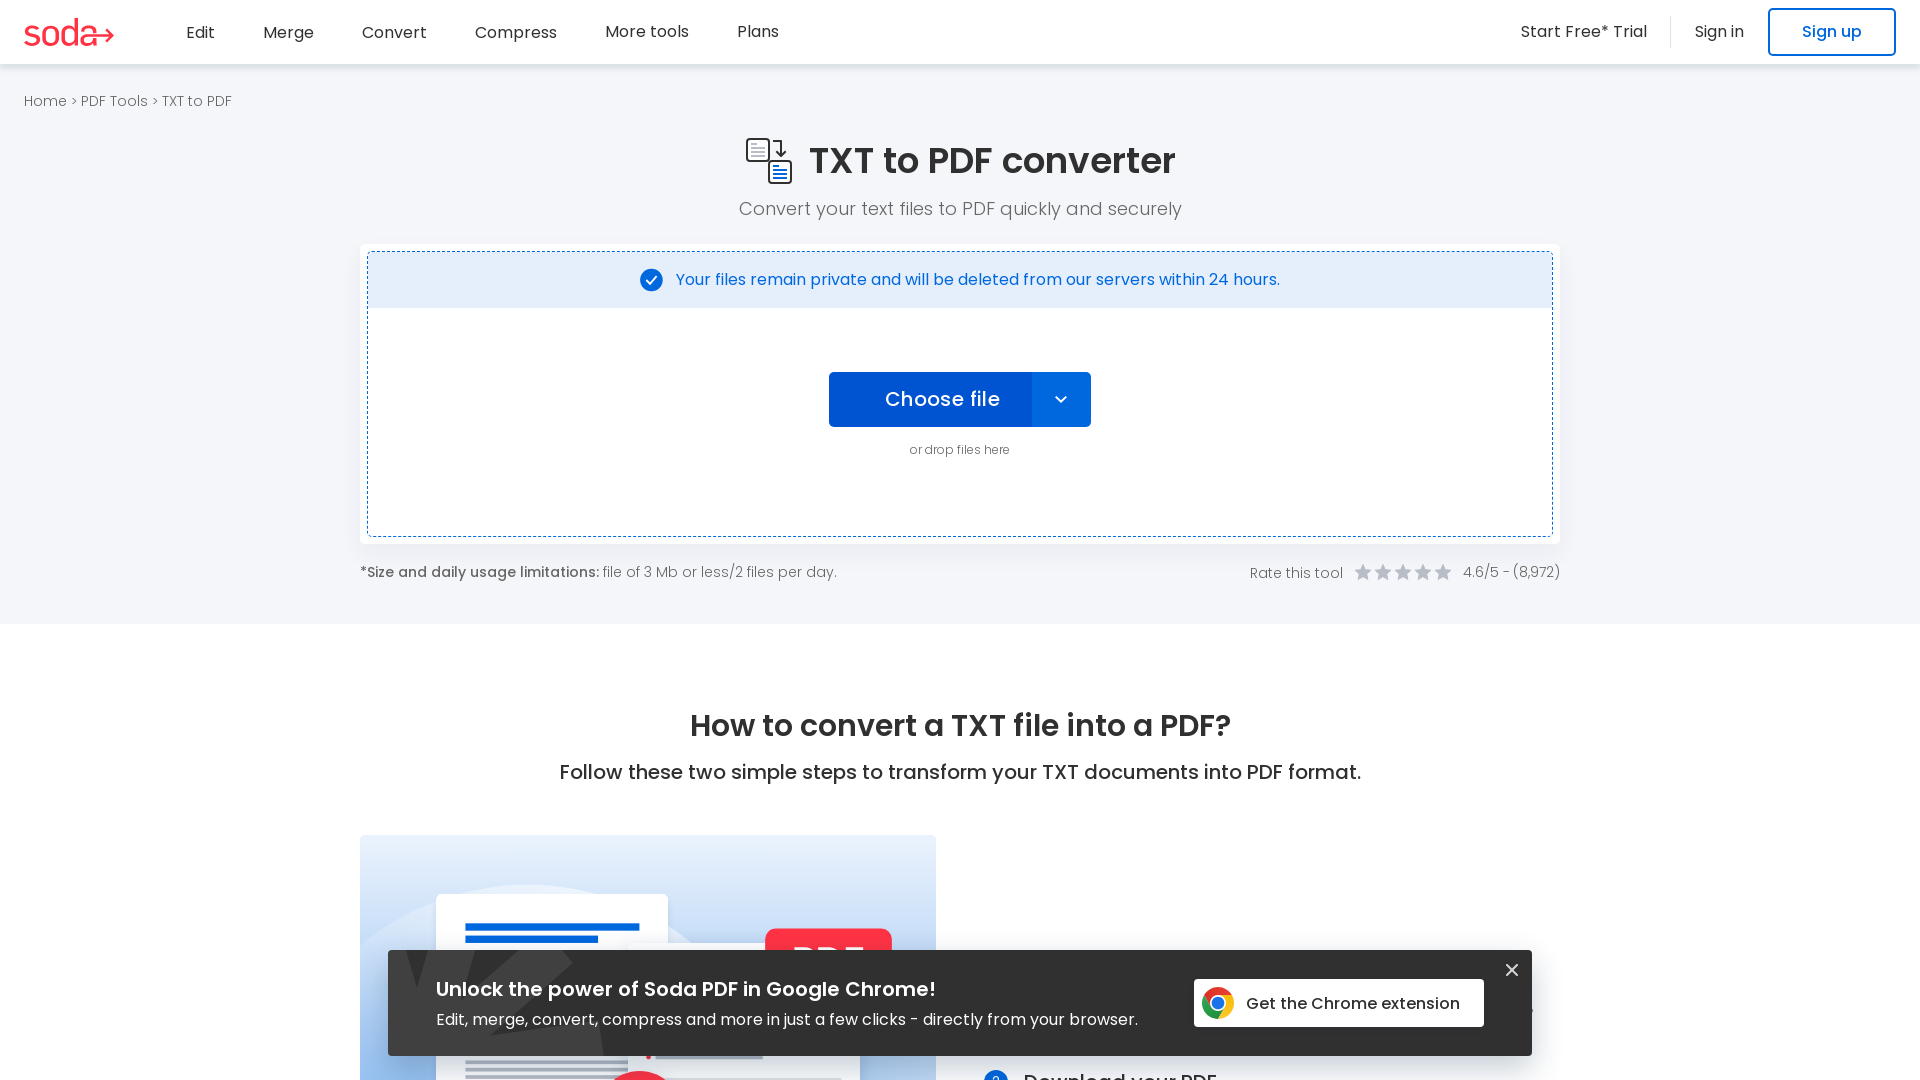

Waited 3 seconds for file upload and PDF conversion to process
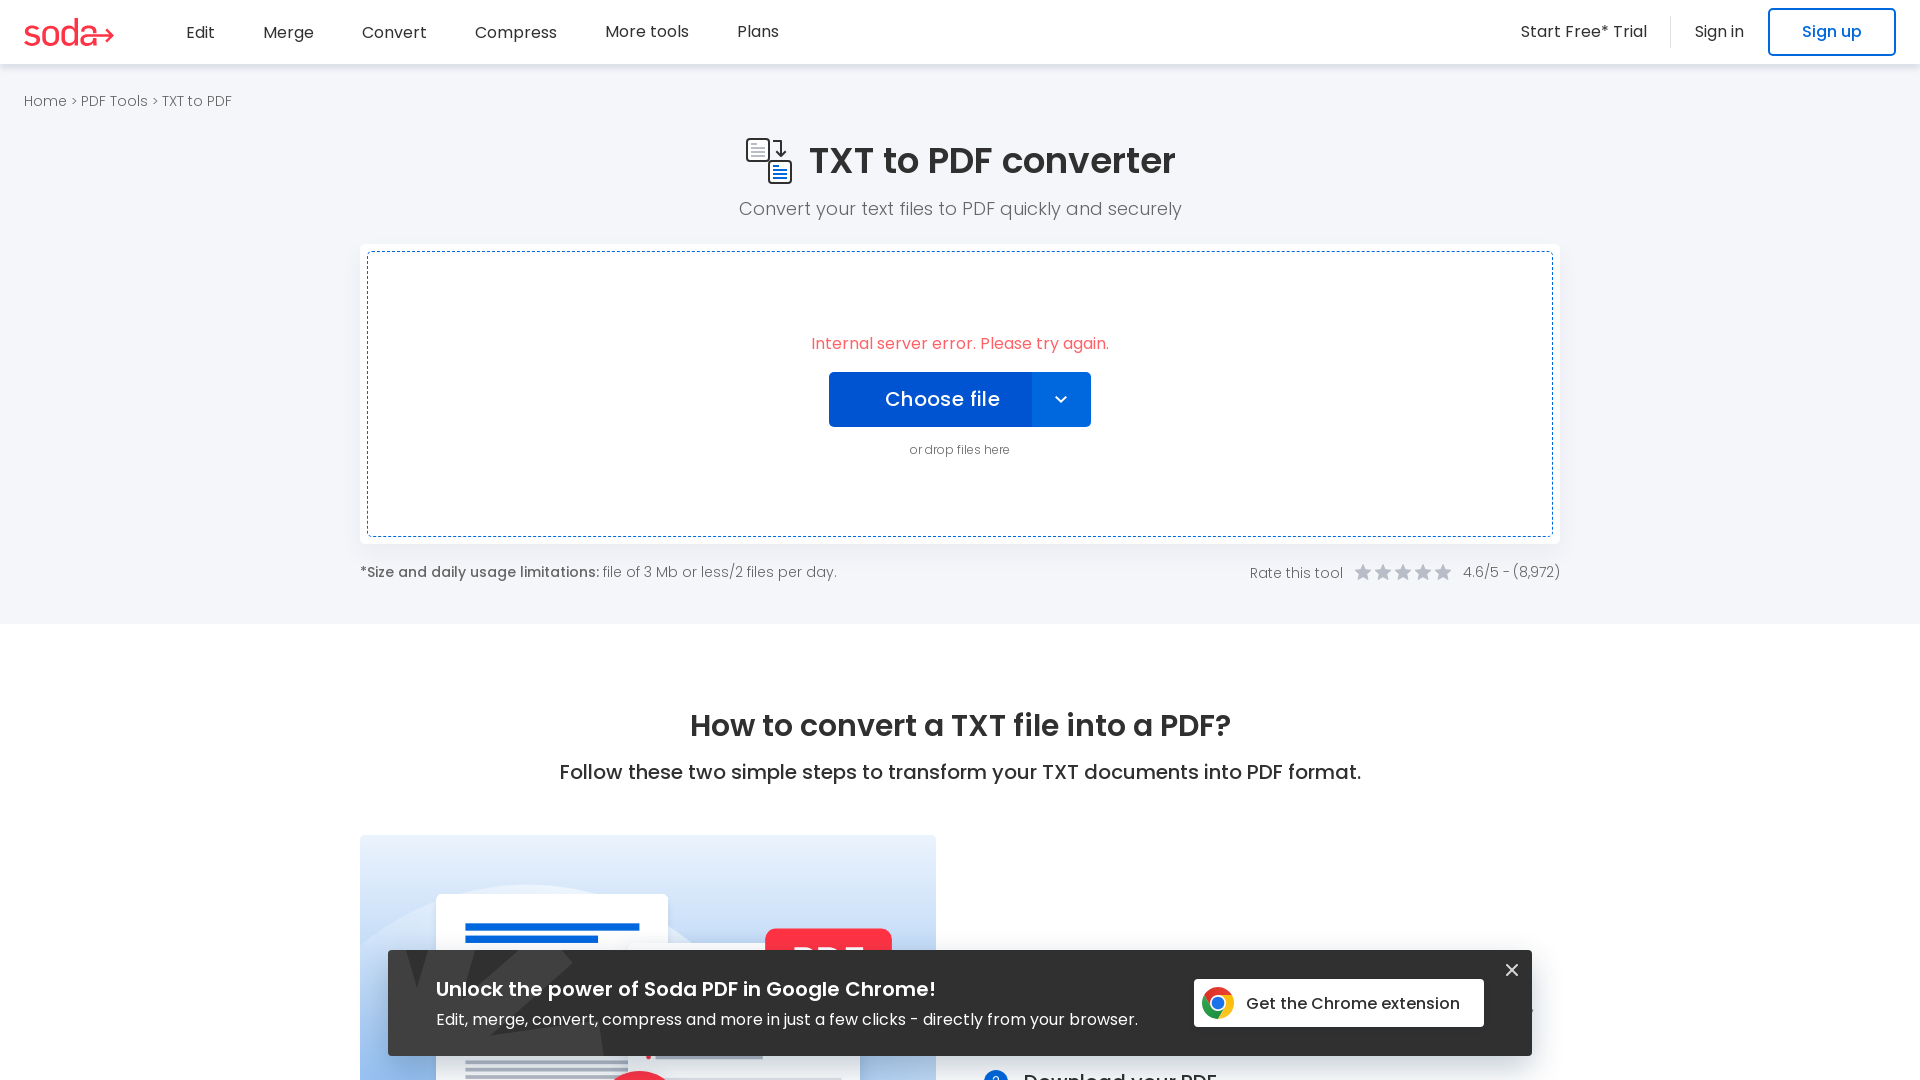

Deleted temporary test file
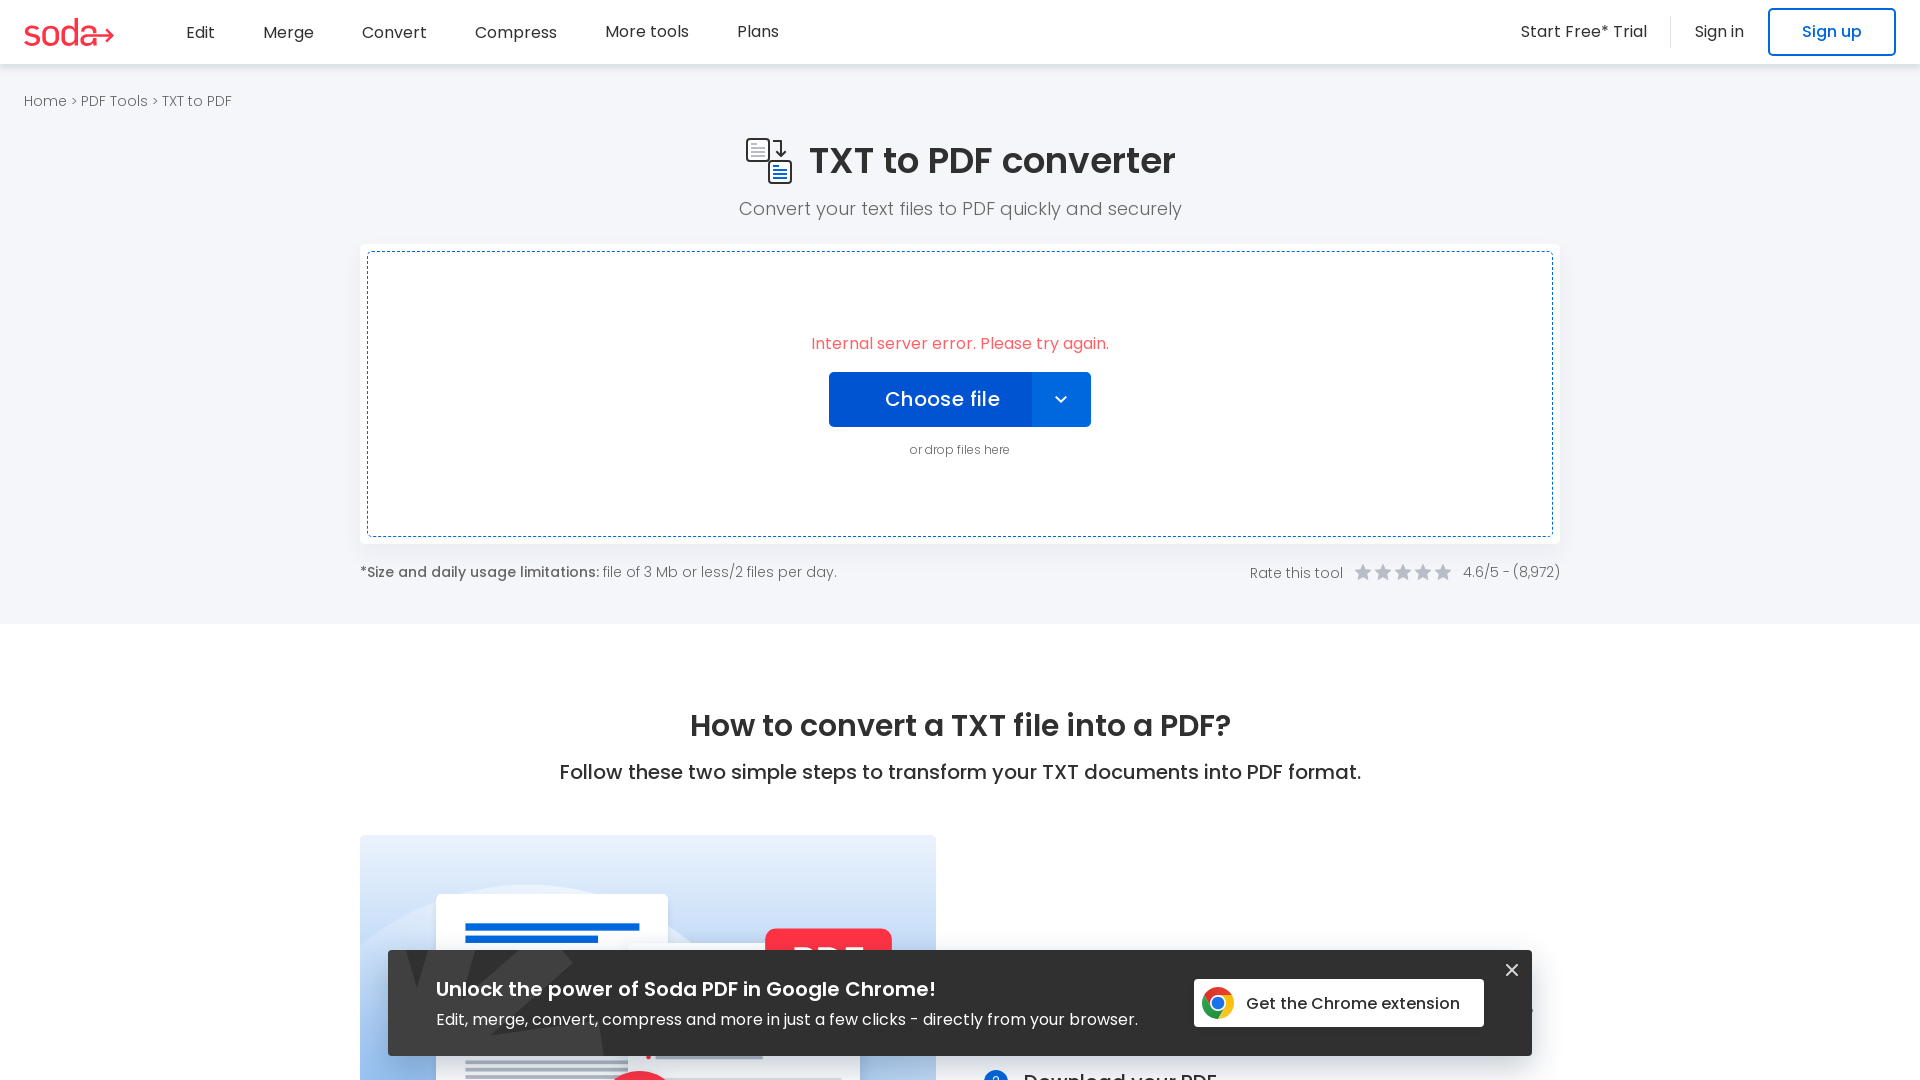

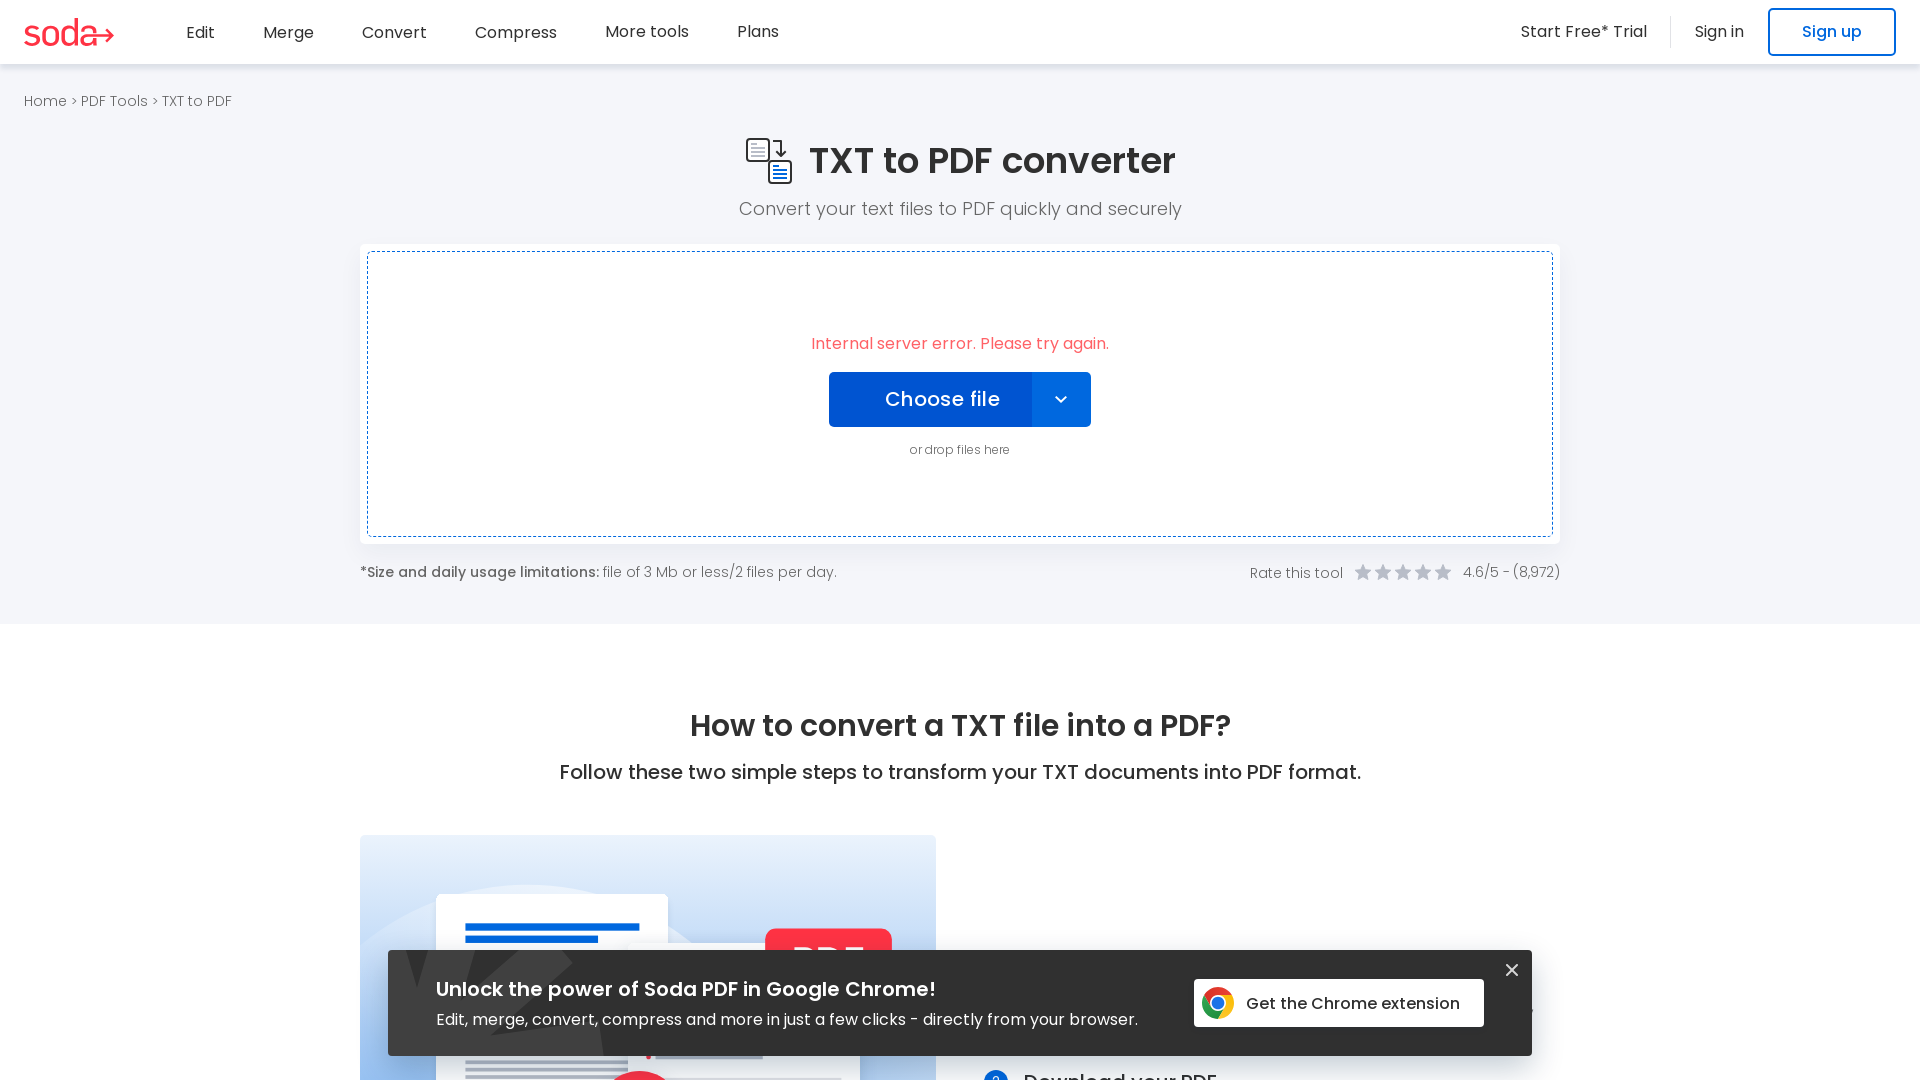